Opens the Target Circle page and verifies that at least 10 benefit cells are displayed on the page.

Starting URL: https://www.target.com/circle

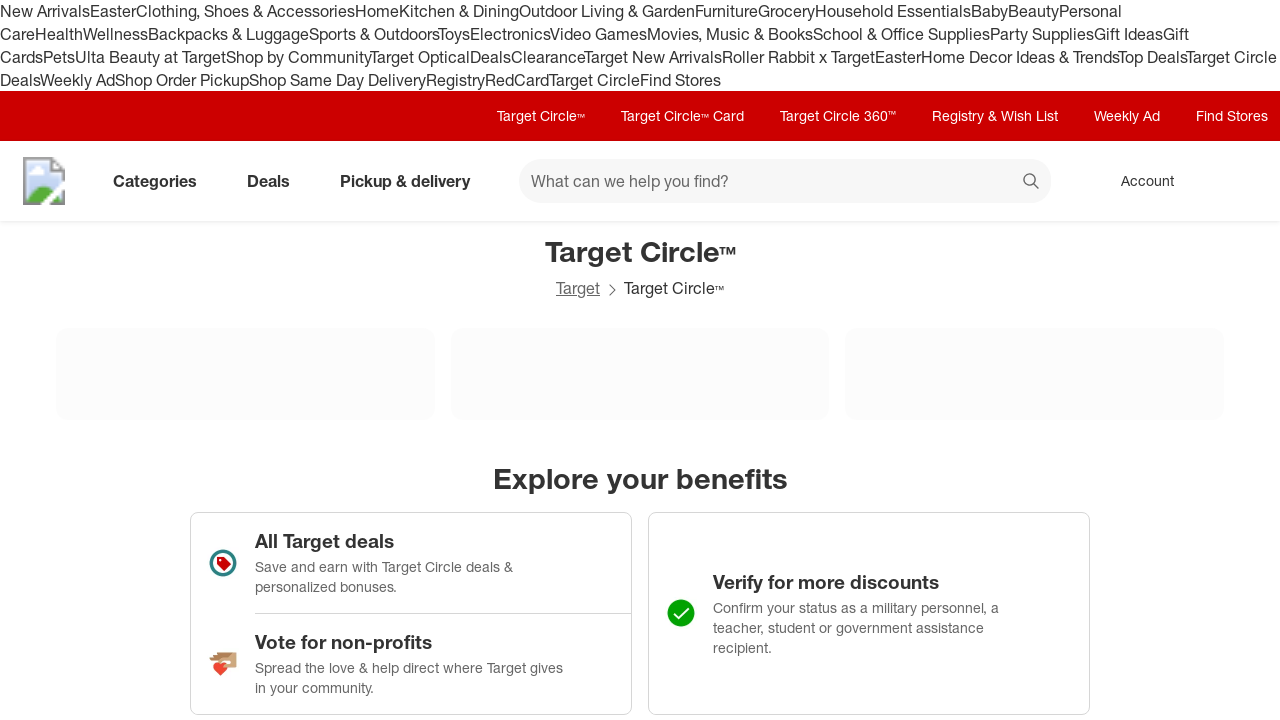

Navigated to Target Circle page
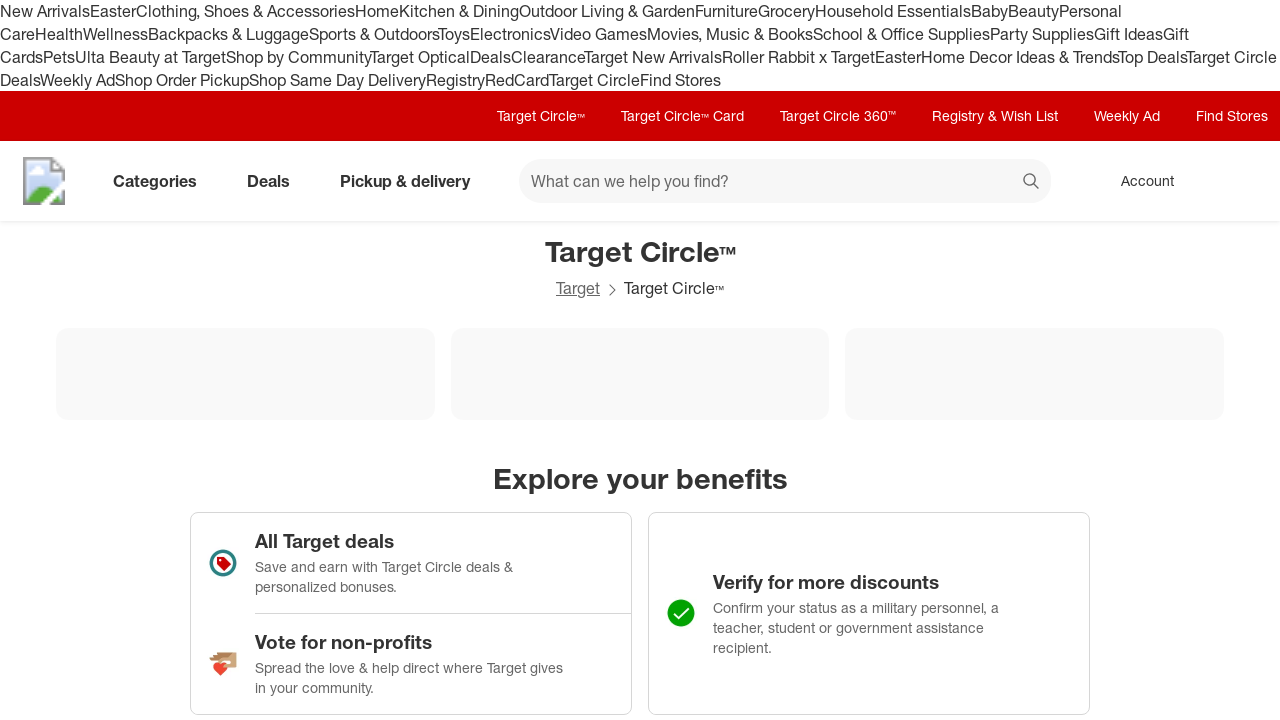

Benefit cells loaded on the page
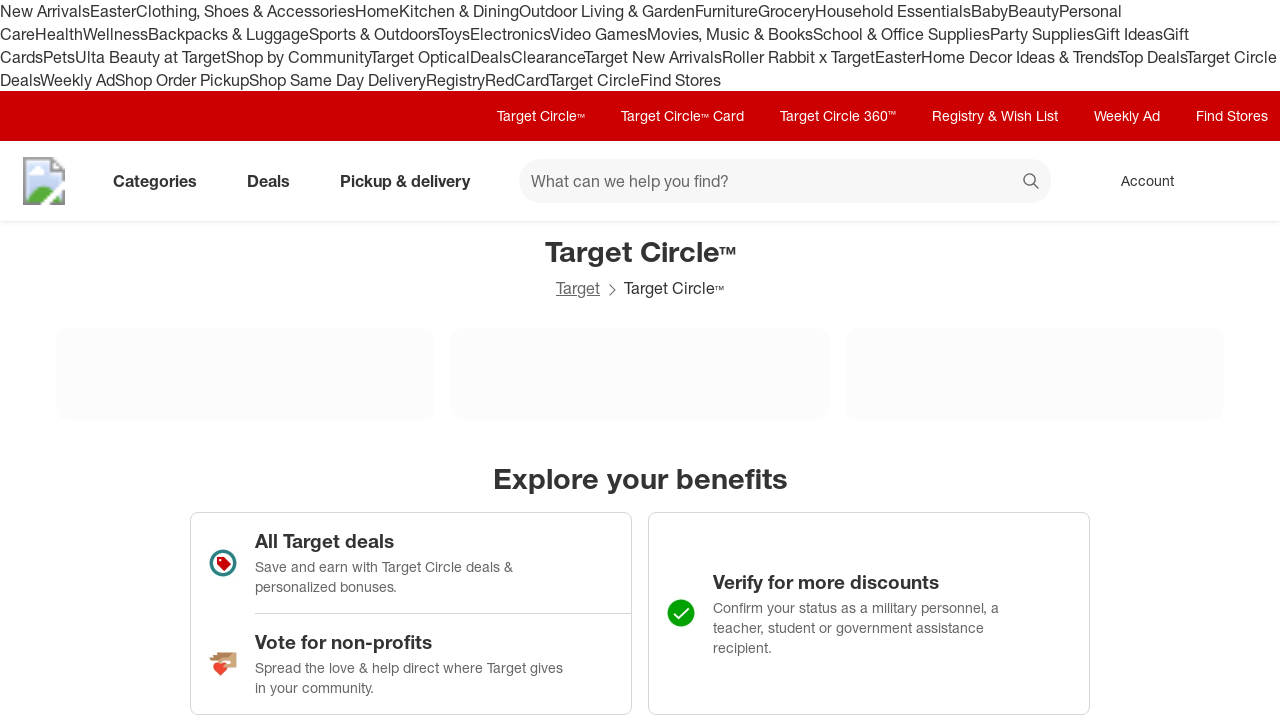

Retrieved all benefit cells from the page - found 13 cells
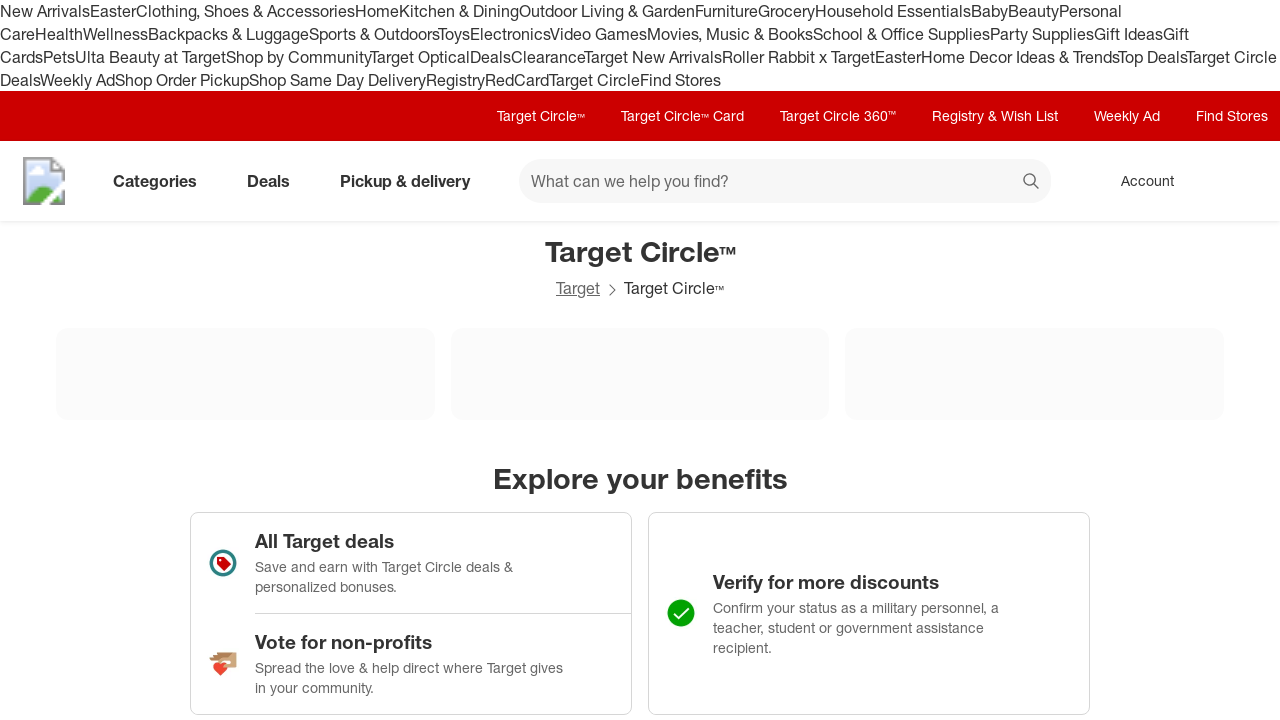

Assertion passed: at least 10 benefit cells are displayed
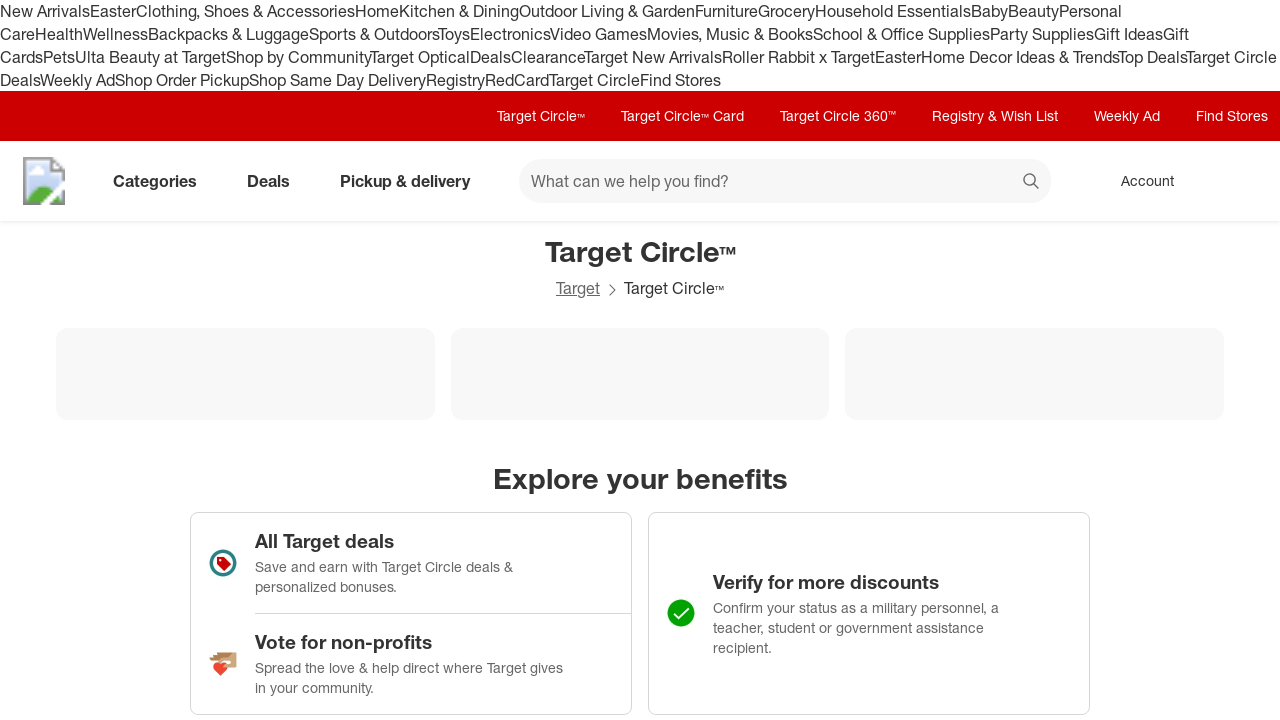

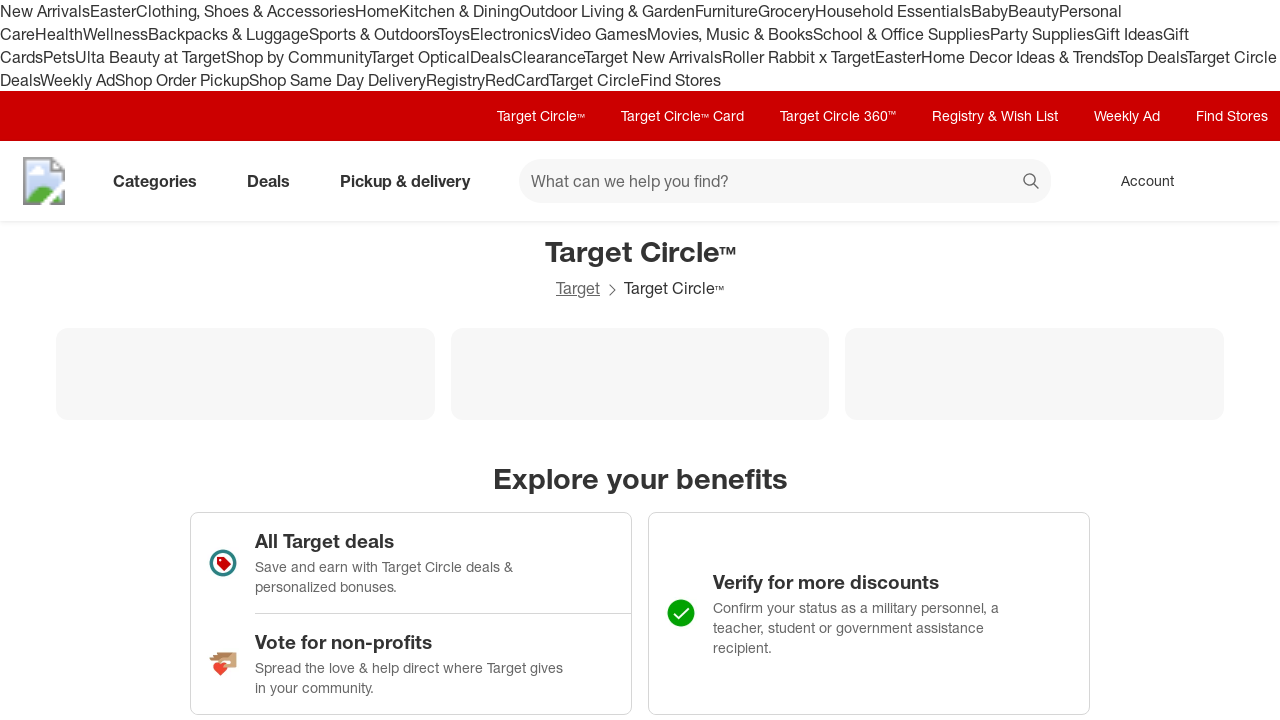